Navigates to the WebdriverIO homepage and verifies the page title matches the expected value

Starting URL: http://webdriver.io

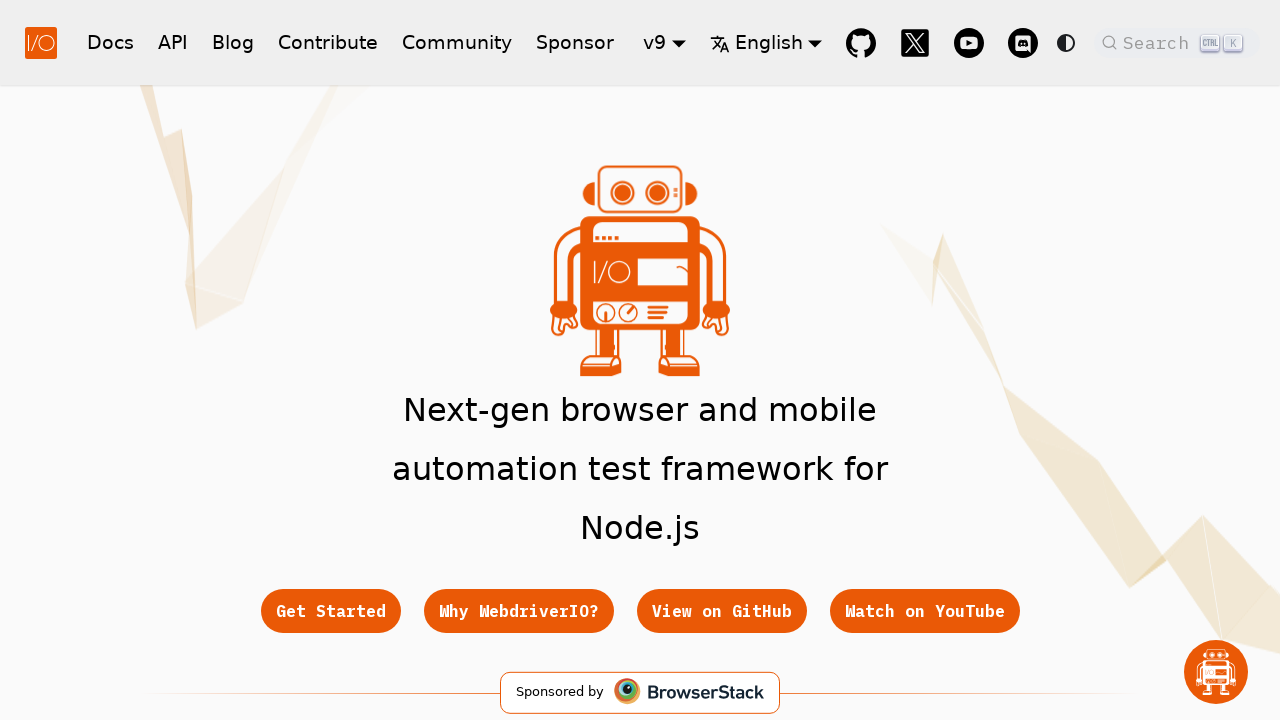

Waited for page to reach domcontentloaded state
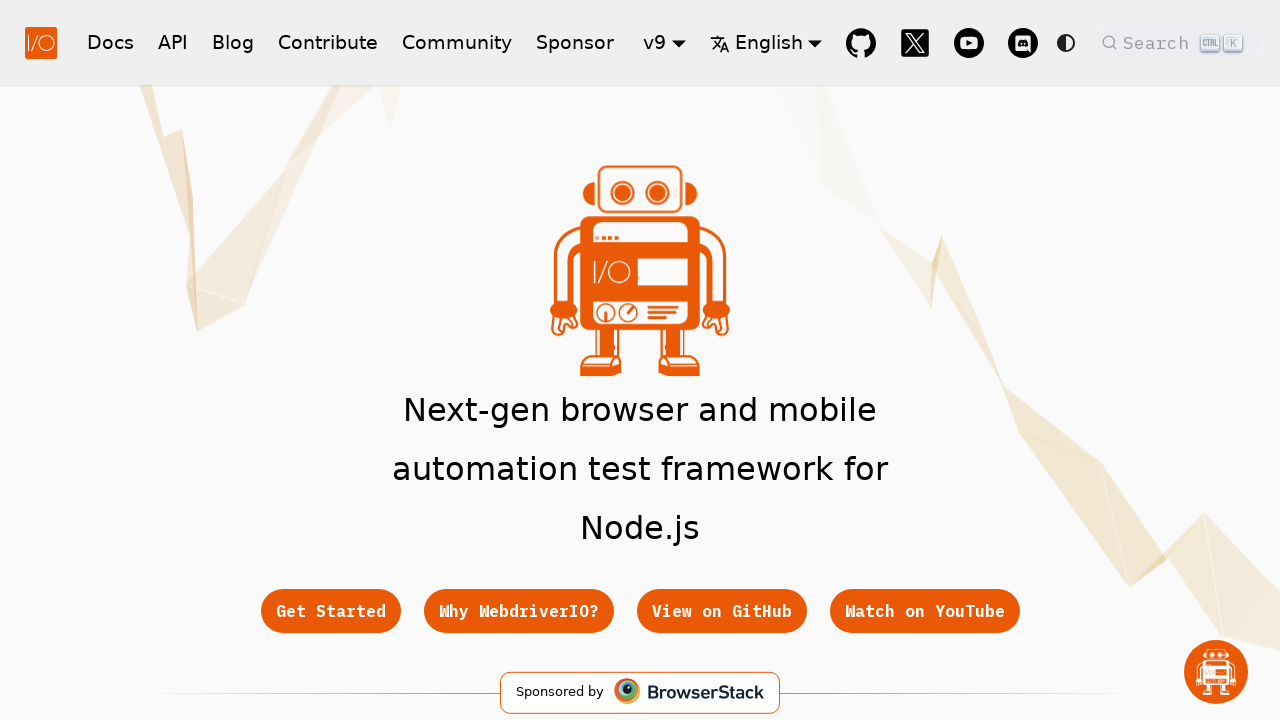

Retrieved page title
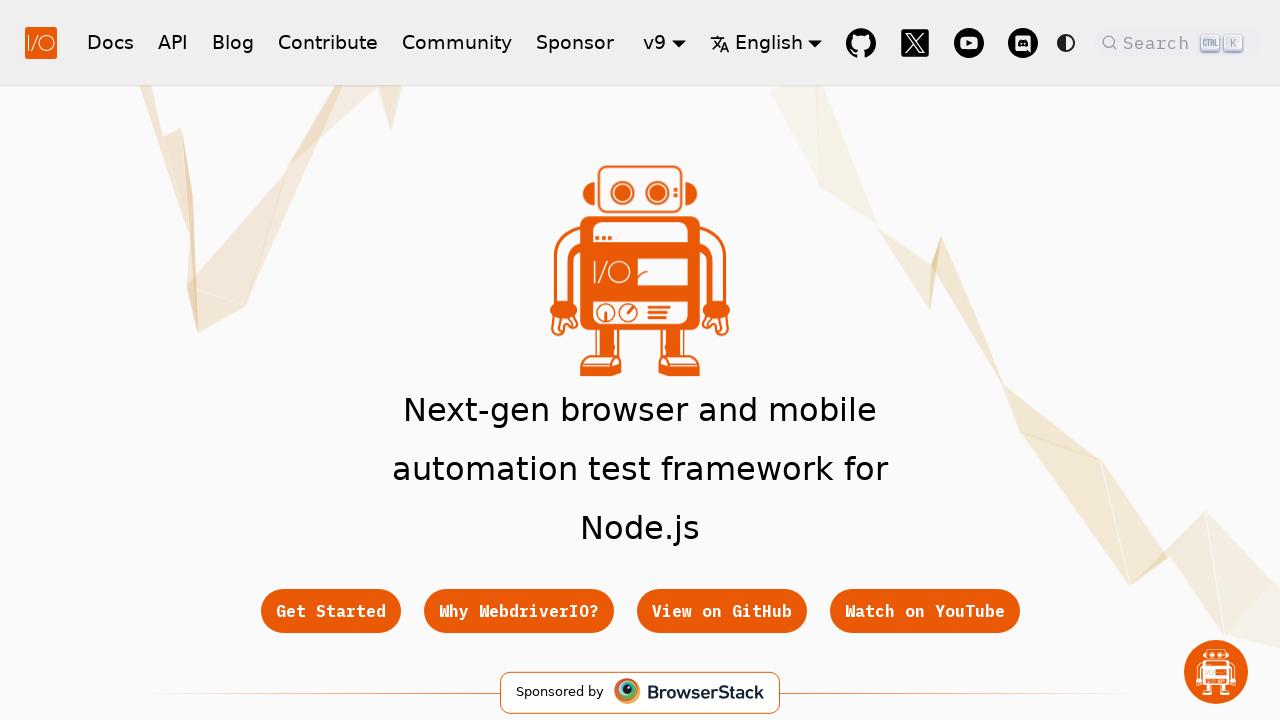

Verified page title contains 'WebdriverIO'
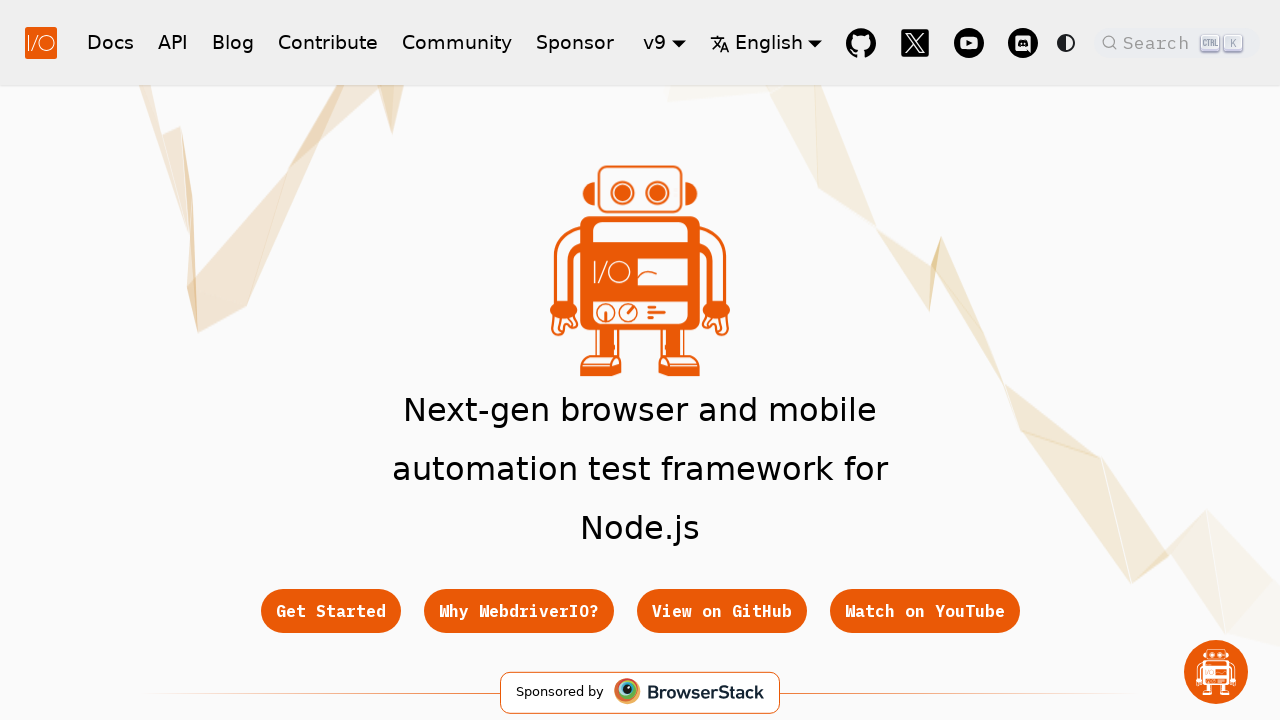

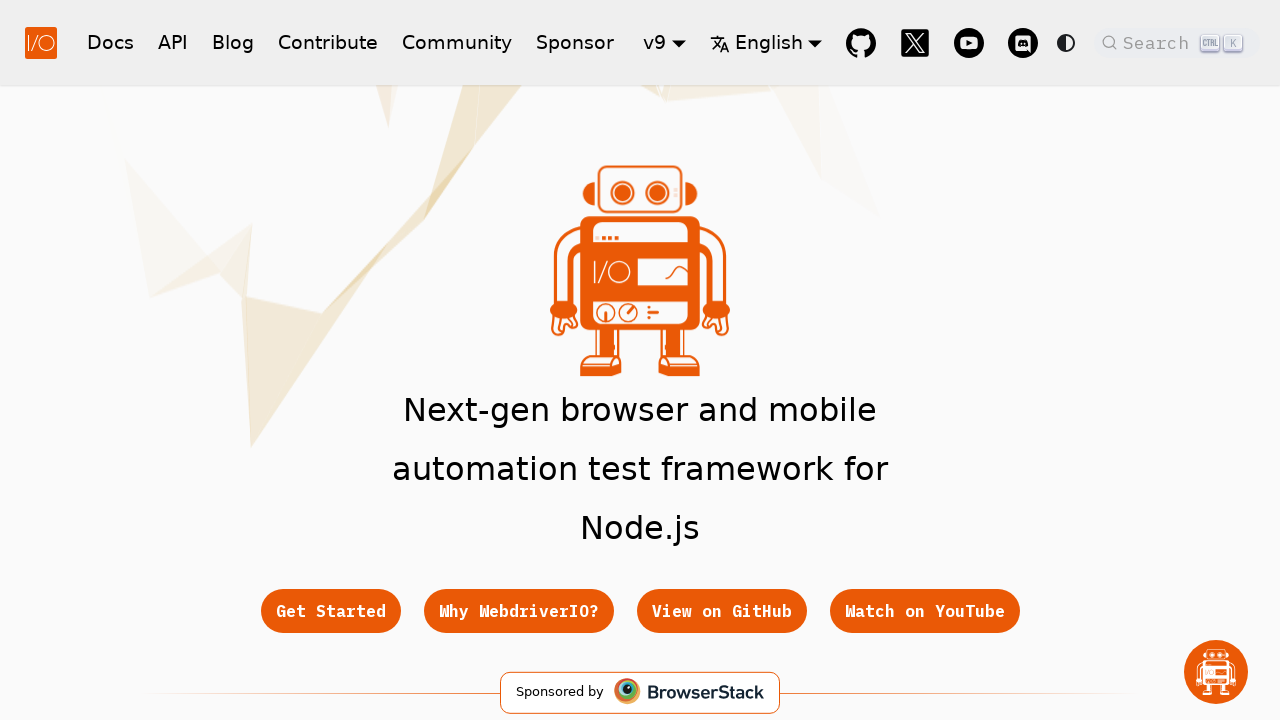